Tests dynamic content loading by clicking a start button and waiting for hidden content to become visible

Starting URL: https://the-internet.herokuapp.com/dynamic_loading/1

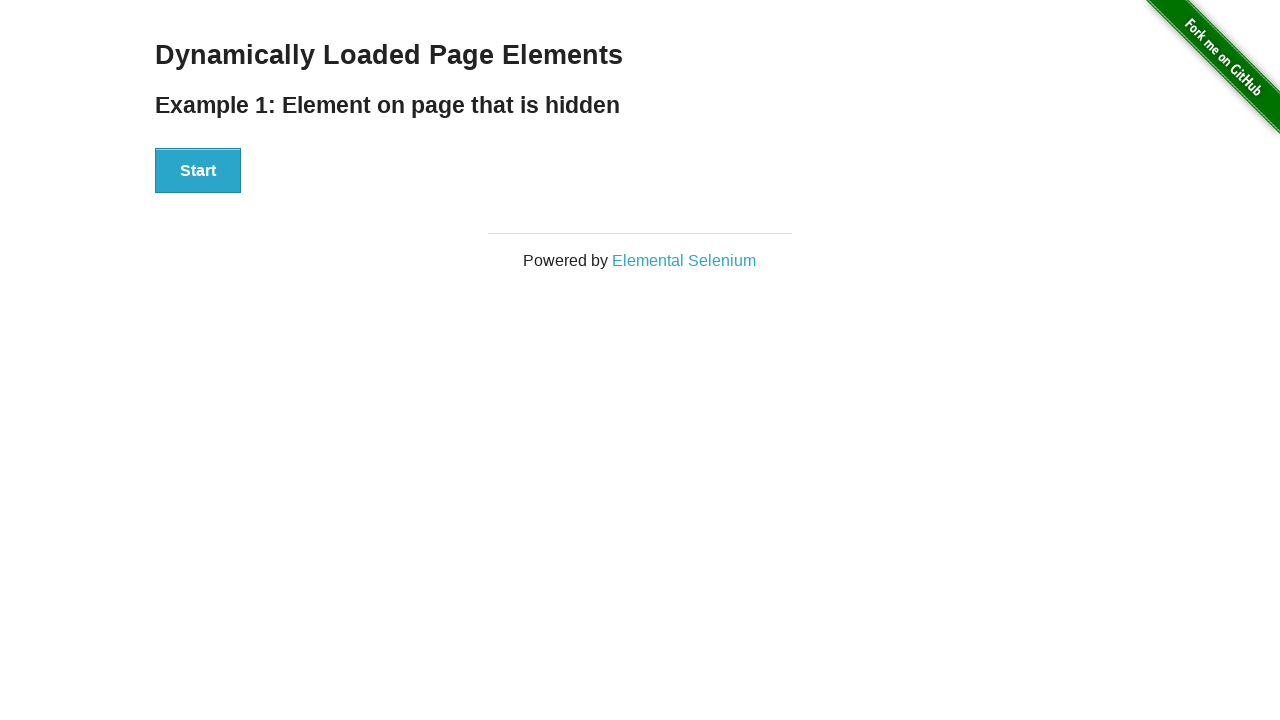

Clicked Start button to trigger dynamic content loading at (198, 171) on xpath=//button[text()='Start']
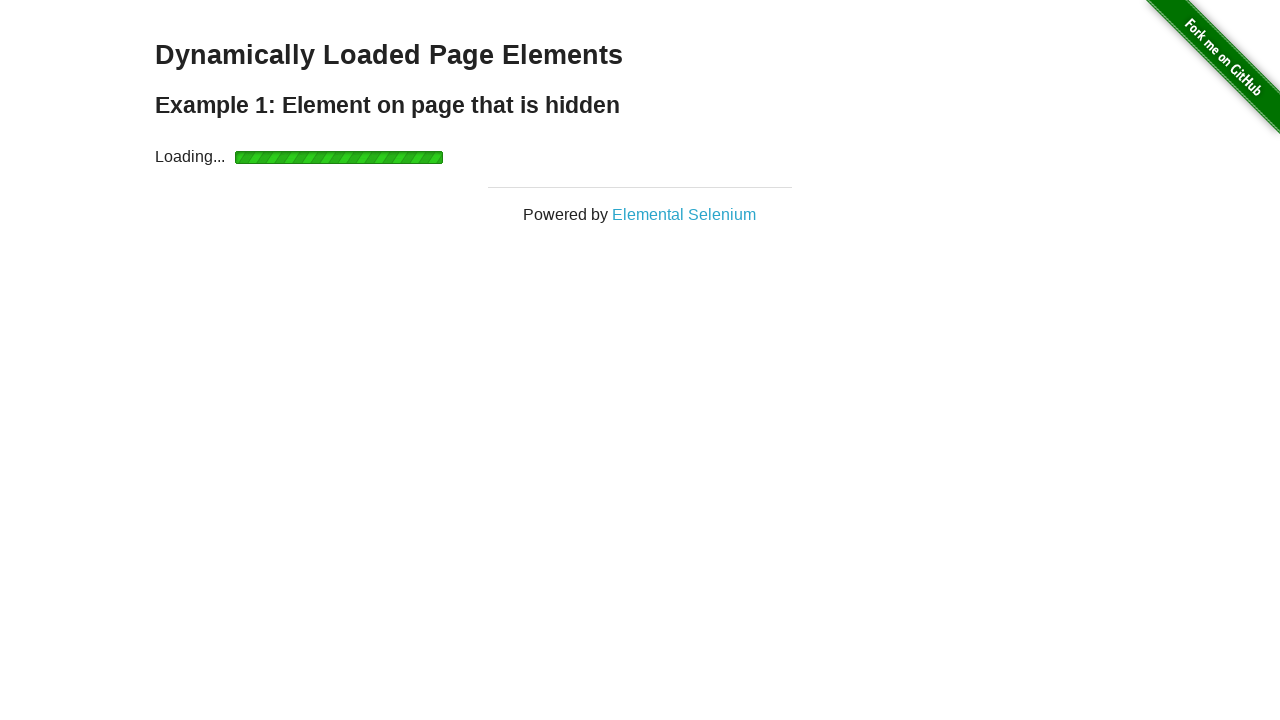

Waited for hidden content (#finish) to become visible
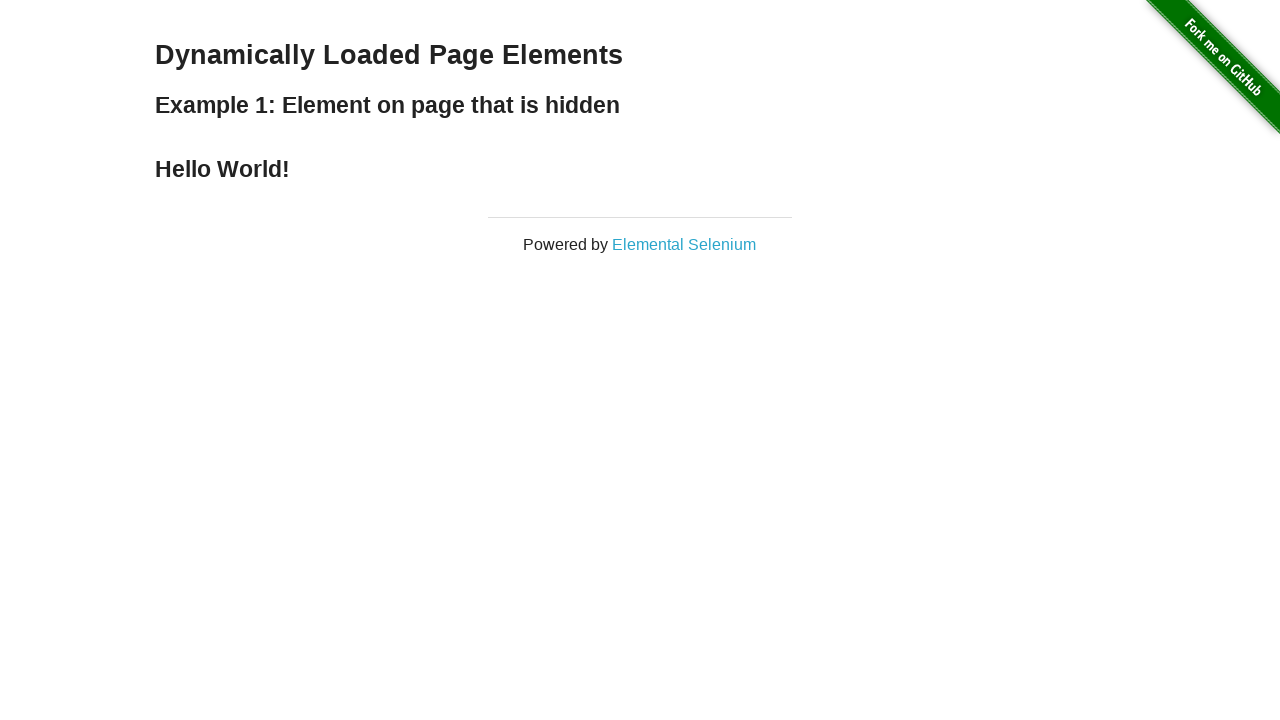

Verified that dynamically loaded content is now visible
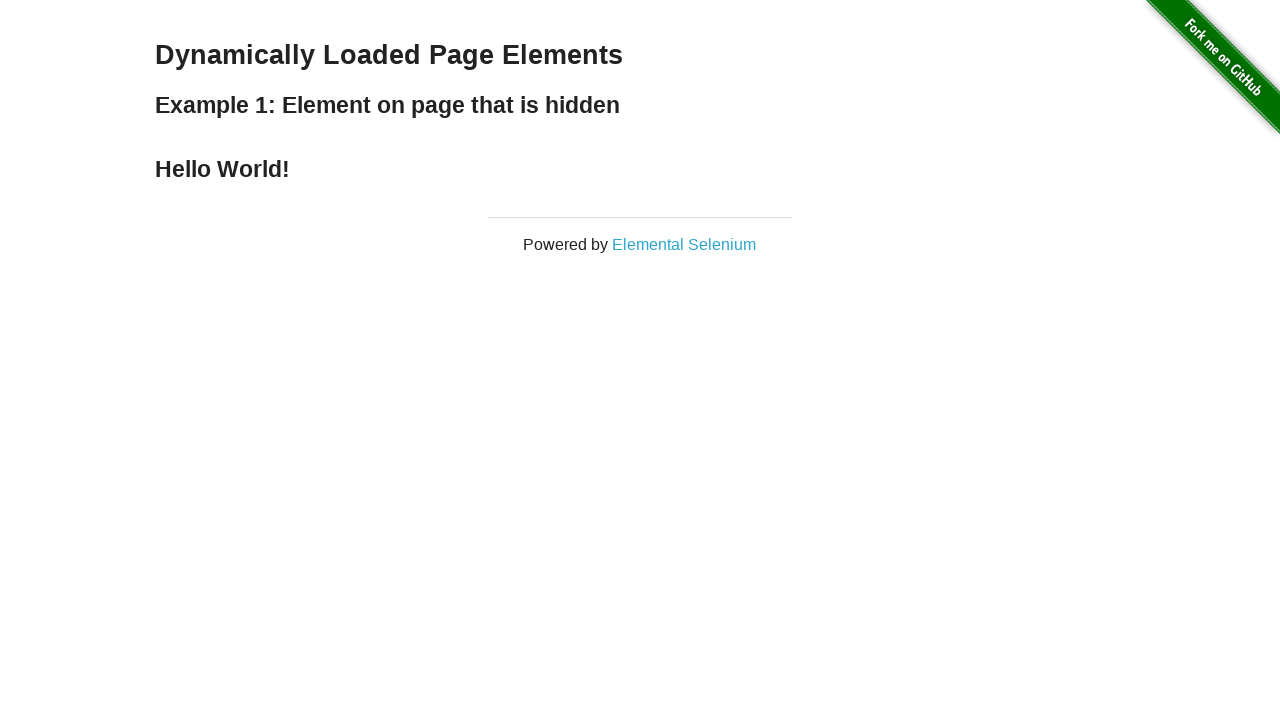

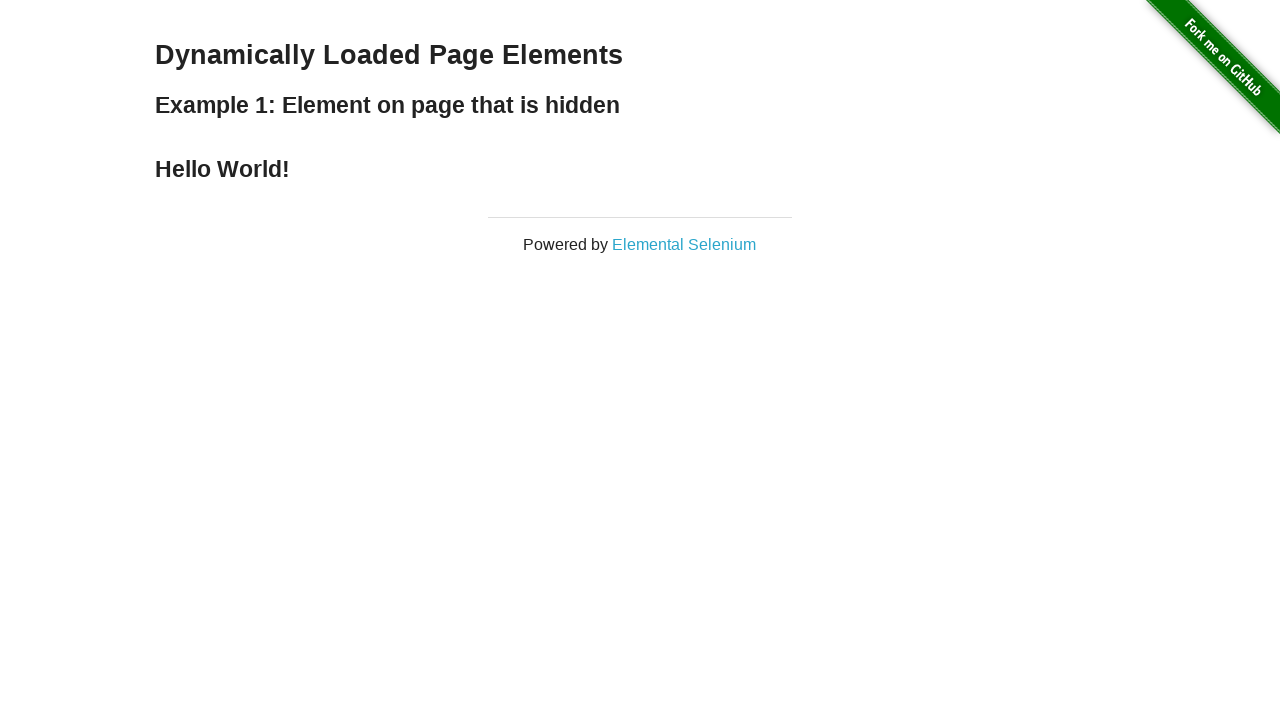